Tests multi-level menu navigation by hovering over menu items to reveal nested submenus

Starting URL: https://demoqa.com/menu

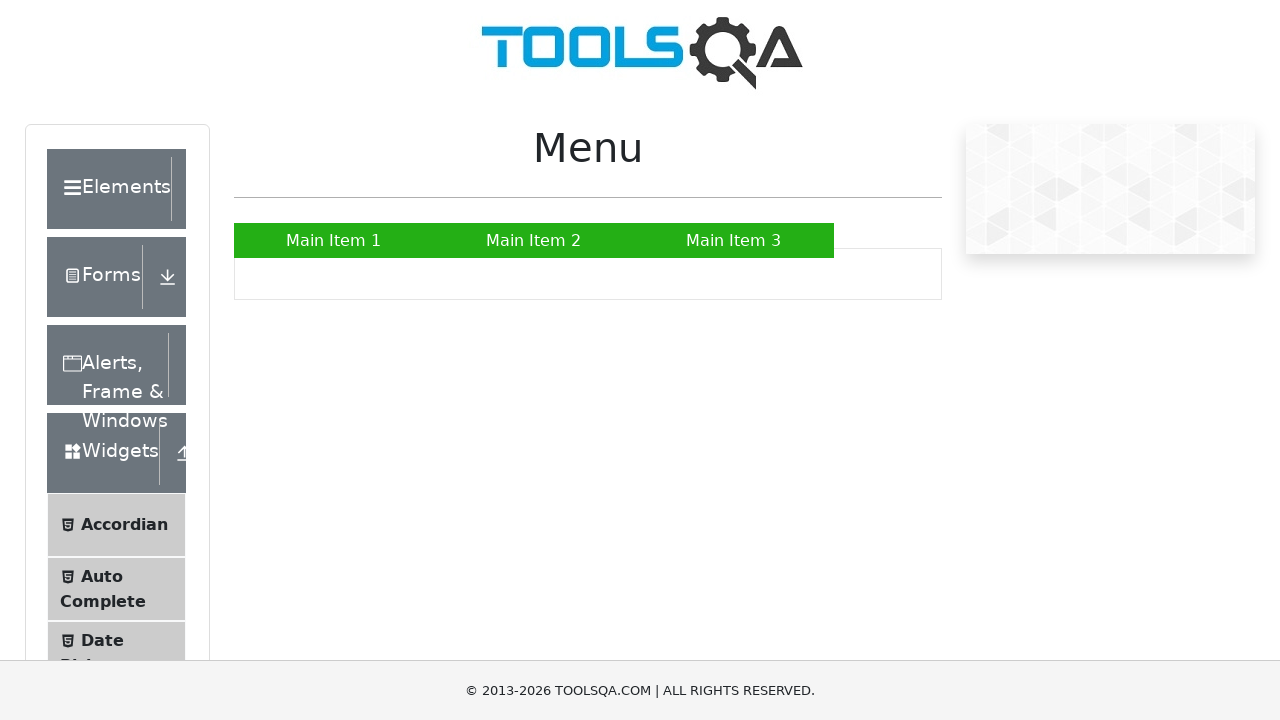

Hovered over Main Item 2 to reveal submenu at (534, 240) on text=Main Item 2
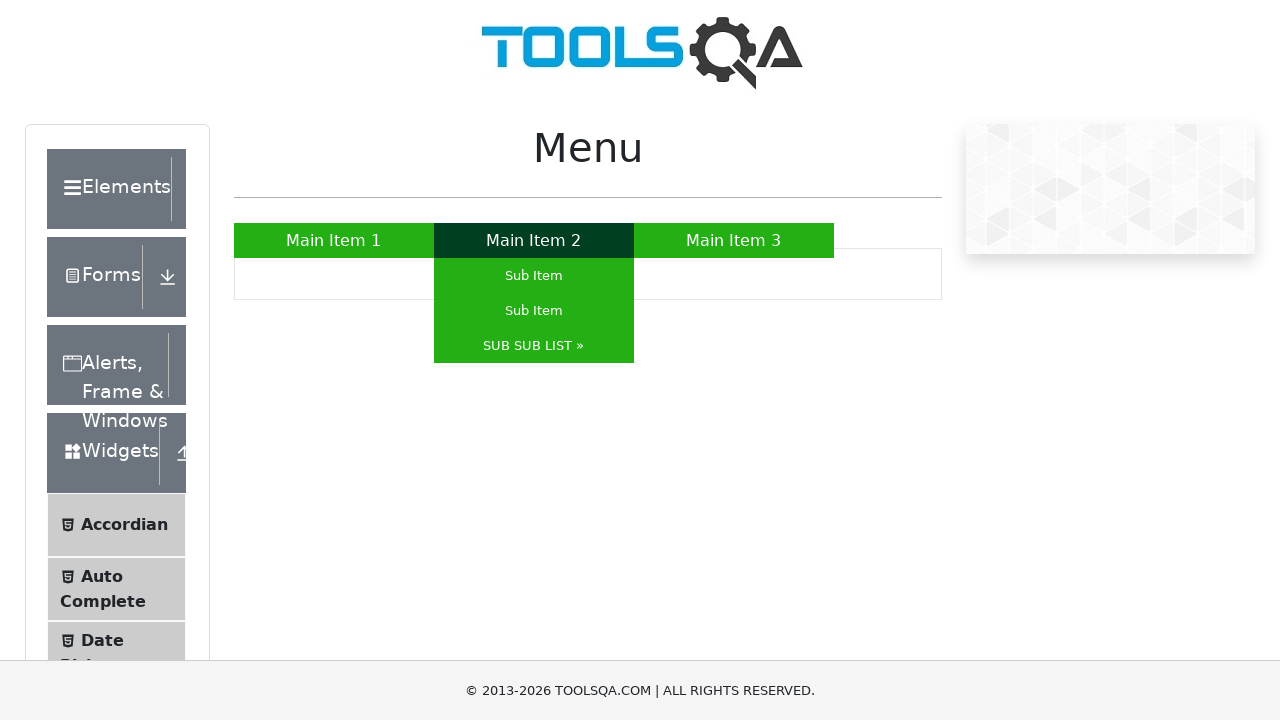

SUB SUB LIST submenu became visible
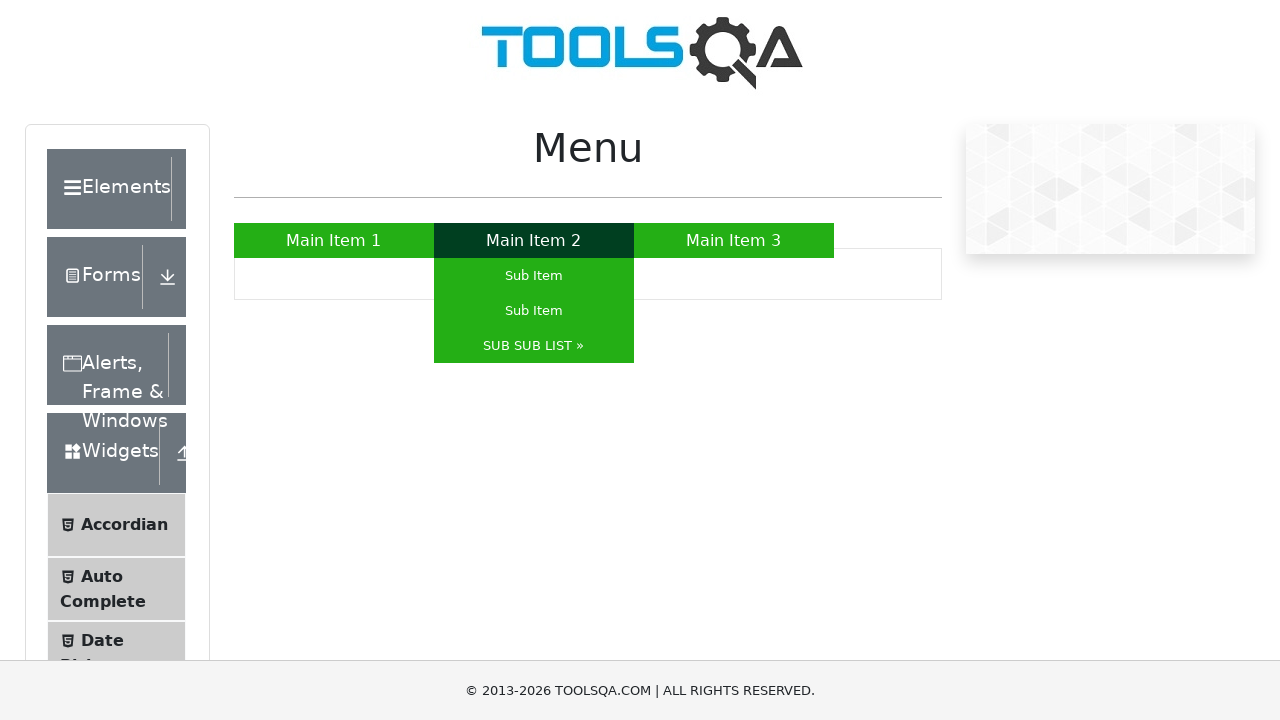

Hovered over SUB SUB LIST to reveal nested submenu at (534, 346) on text=SUB SUB LIST
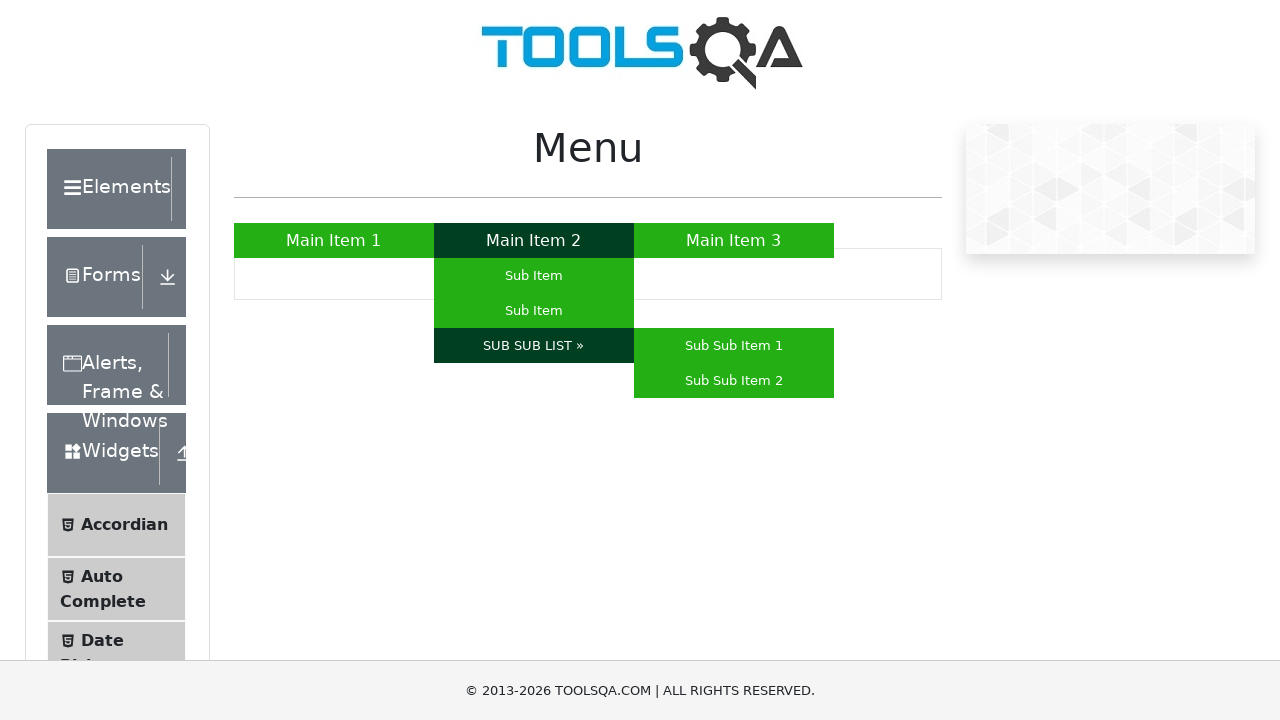

Sub Sub Item 1 became visible in nested submenu
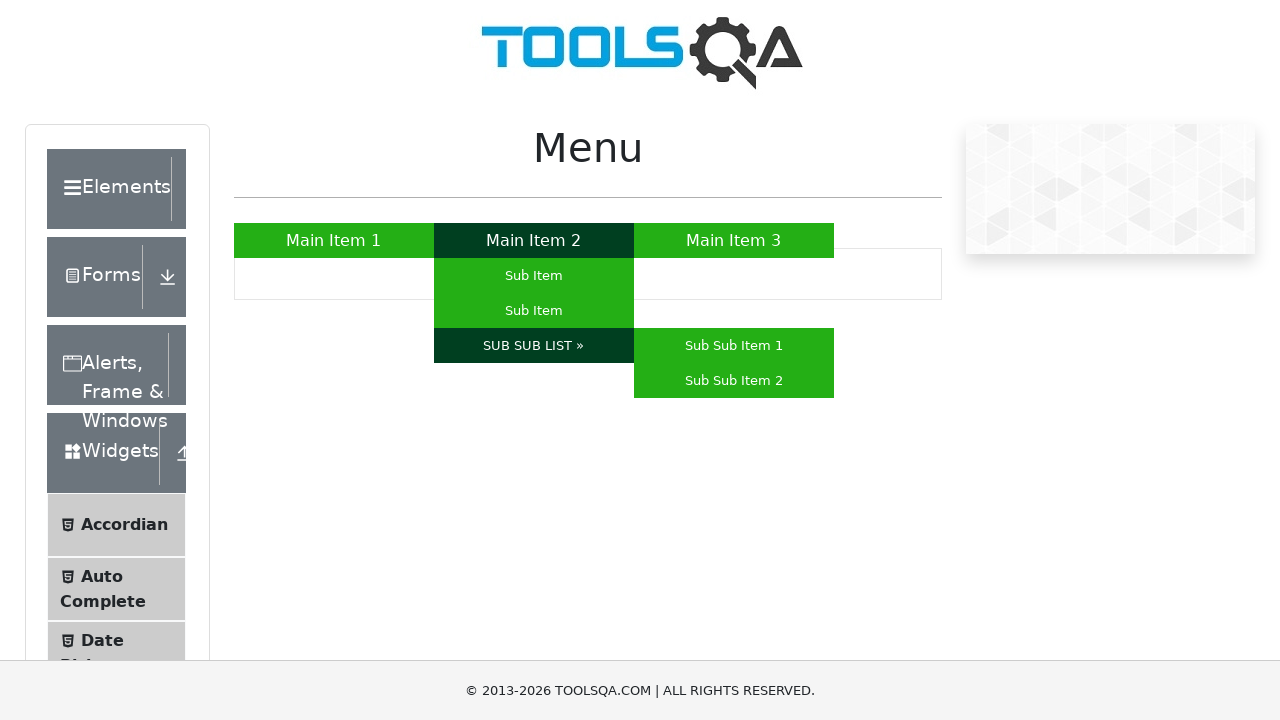

Hovered over Sub Sub Item 1 in the nested menu level at (734, 346) on text=Sub Sub Item 1
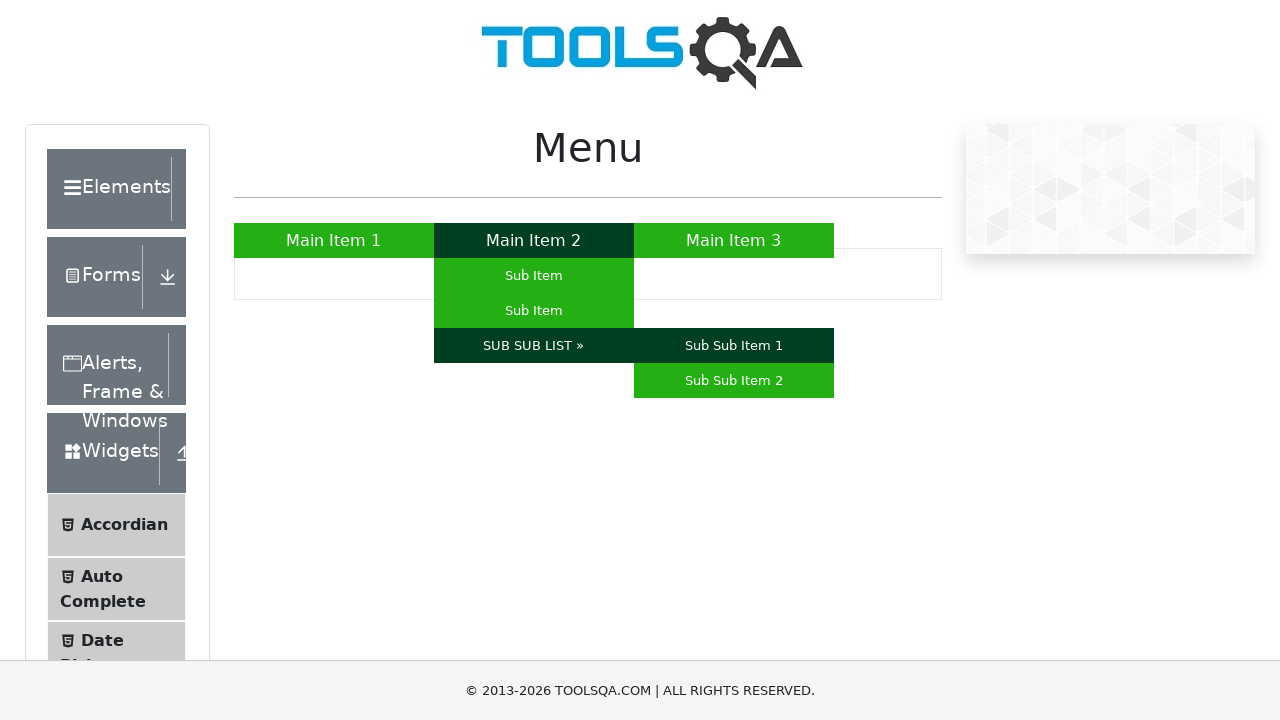

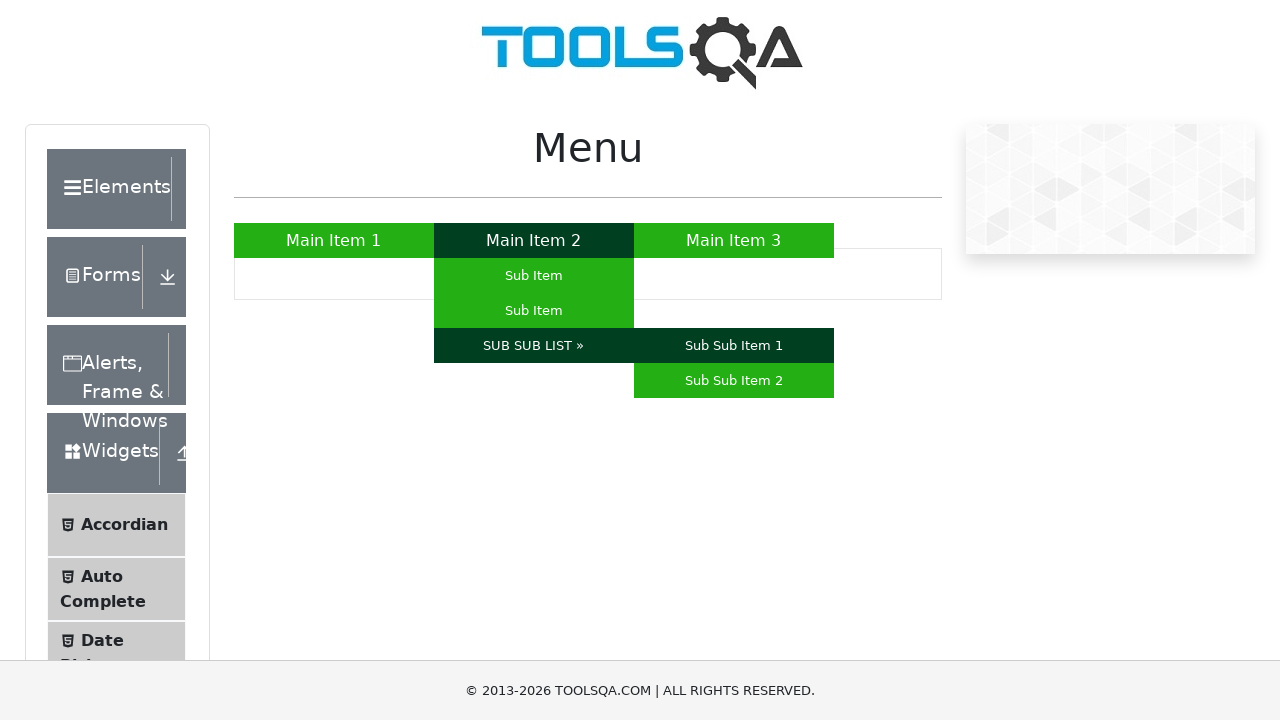